Tests drag and drop functionality on the jQuery UI demo page by dragging an element and dropping it onto a target droppable area within an iframe.

Starting URL: https://jqueryui.com/droppable/

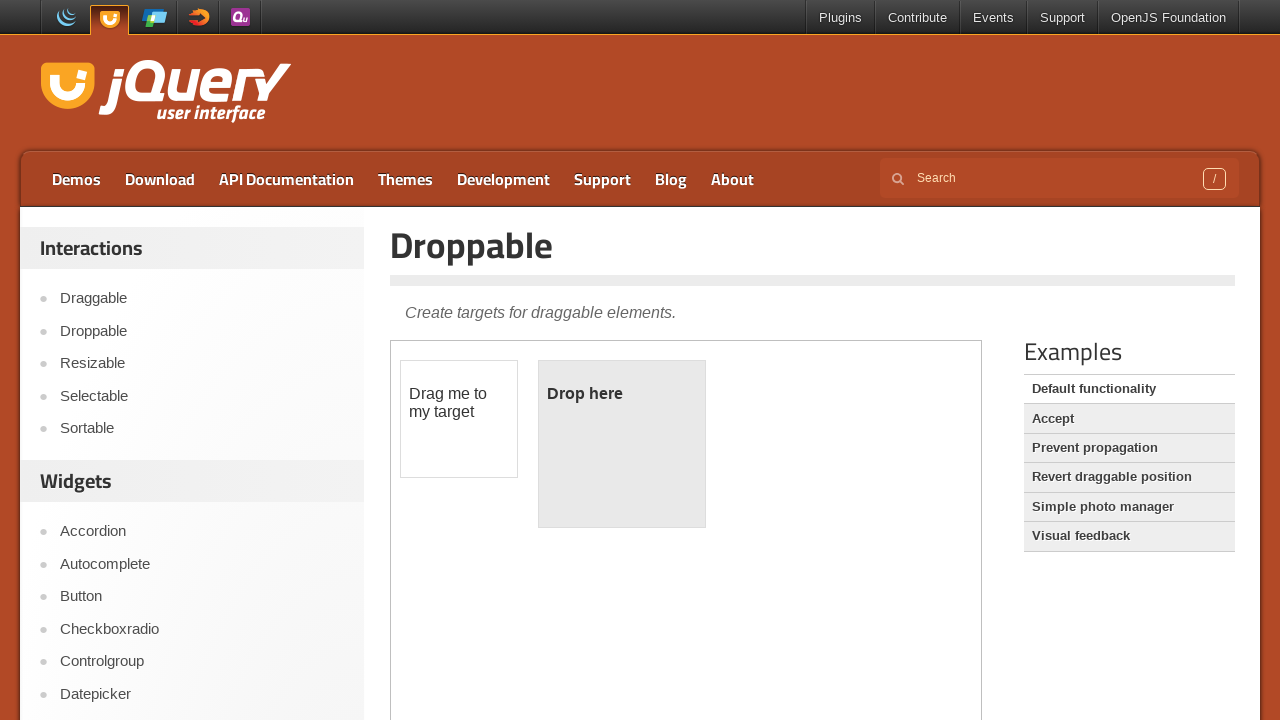

Located iframe containing drag and drop demo
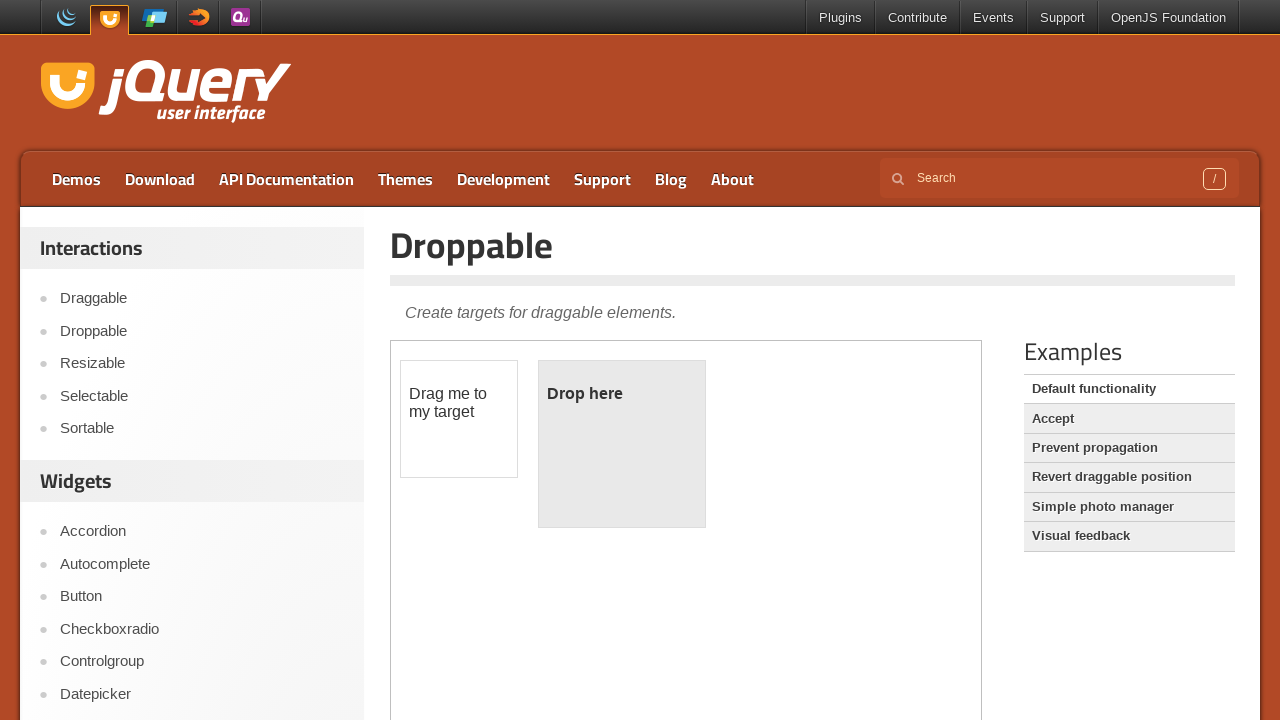

Located draggable element
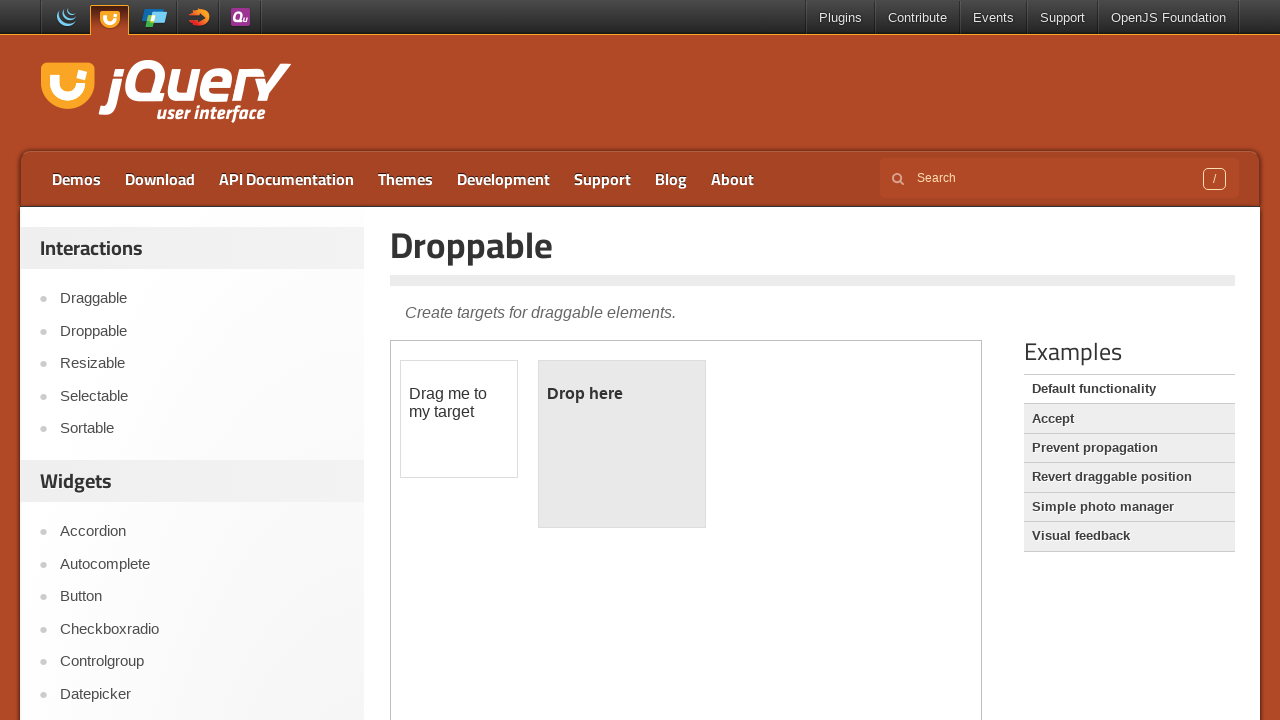

Located droppable target element
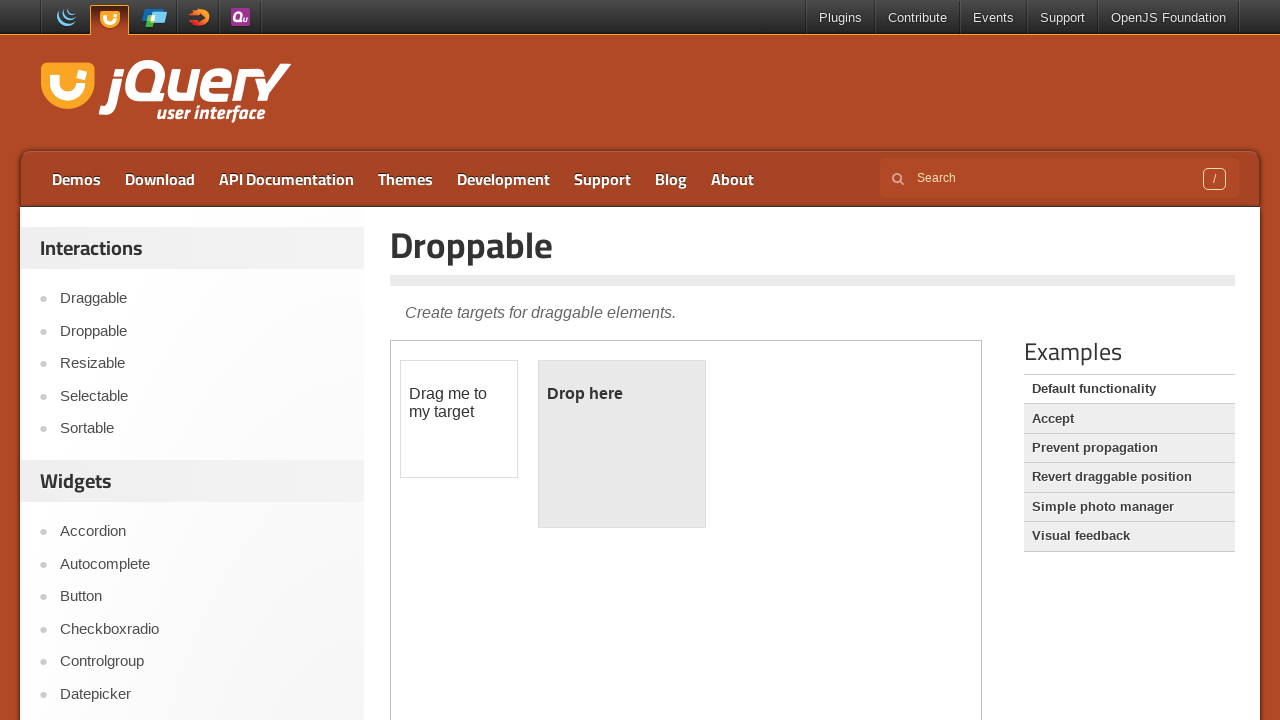

Dragged element onto droppable target area at (622, 444)
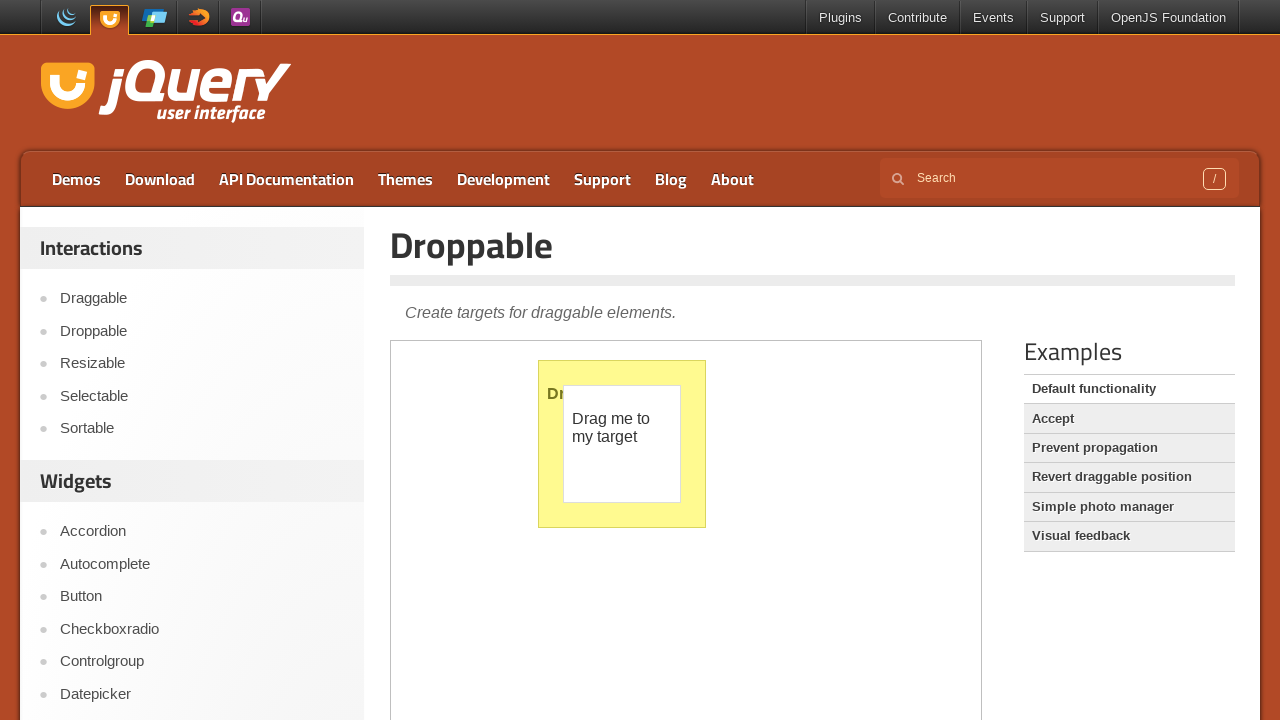

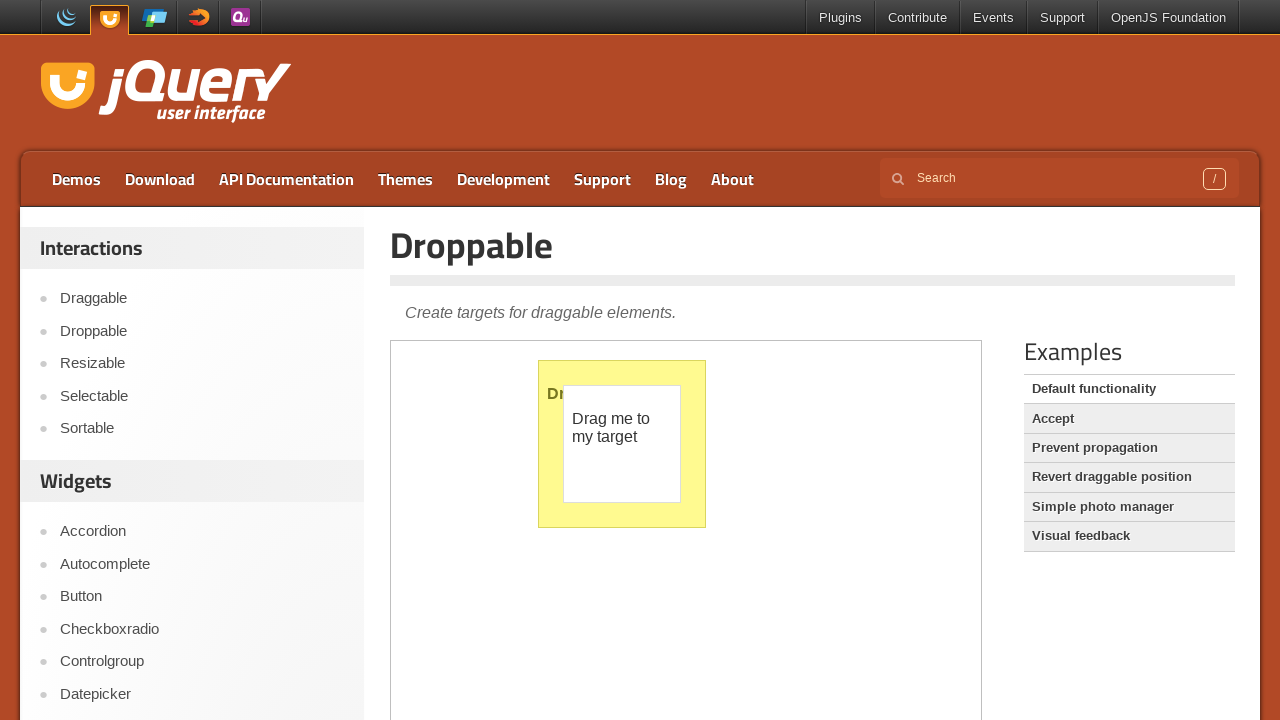